Tests browser navigation methods by navigating between BookMyShow and SpiceJet websites, using back, forward, and refresh functions

Starting URL: https://in.bookmyshow.com/

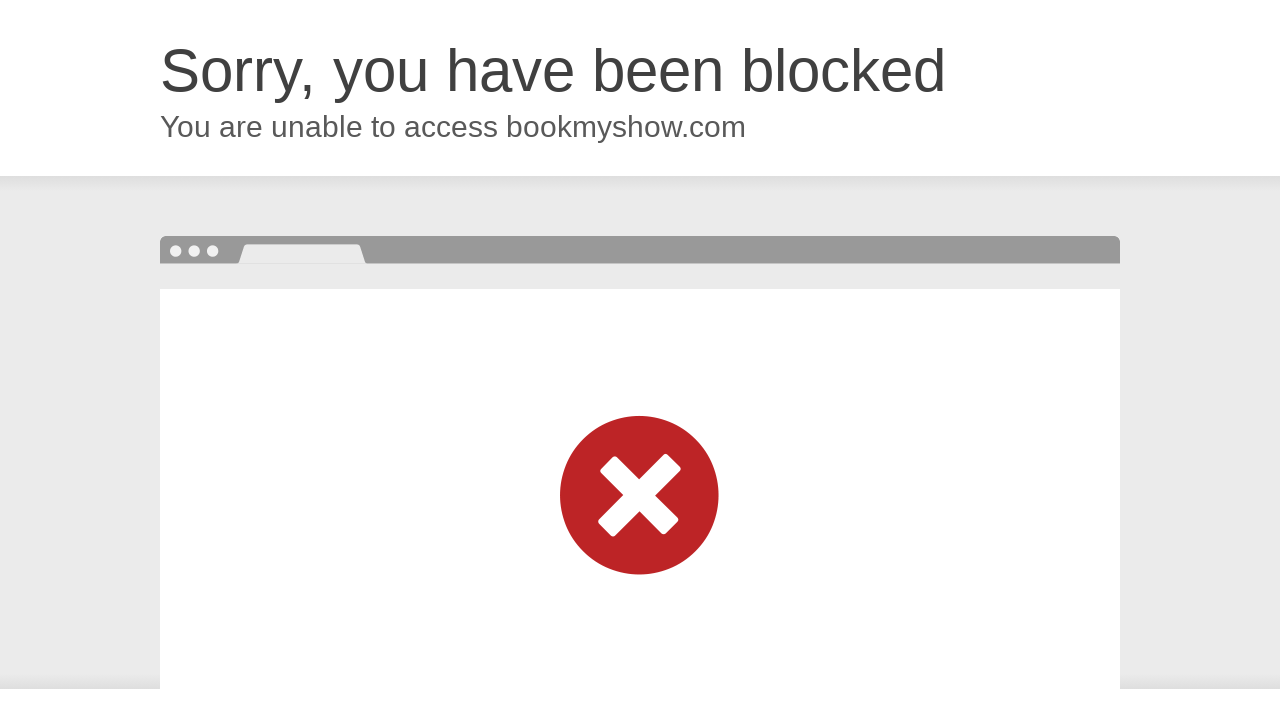

Navigated to SpiceJet website (https://www.spicejet.com/)
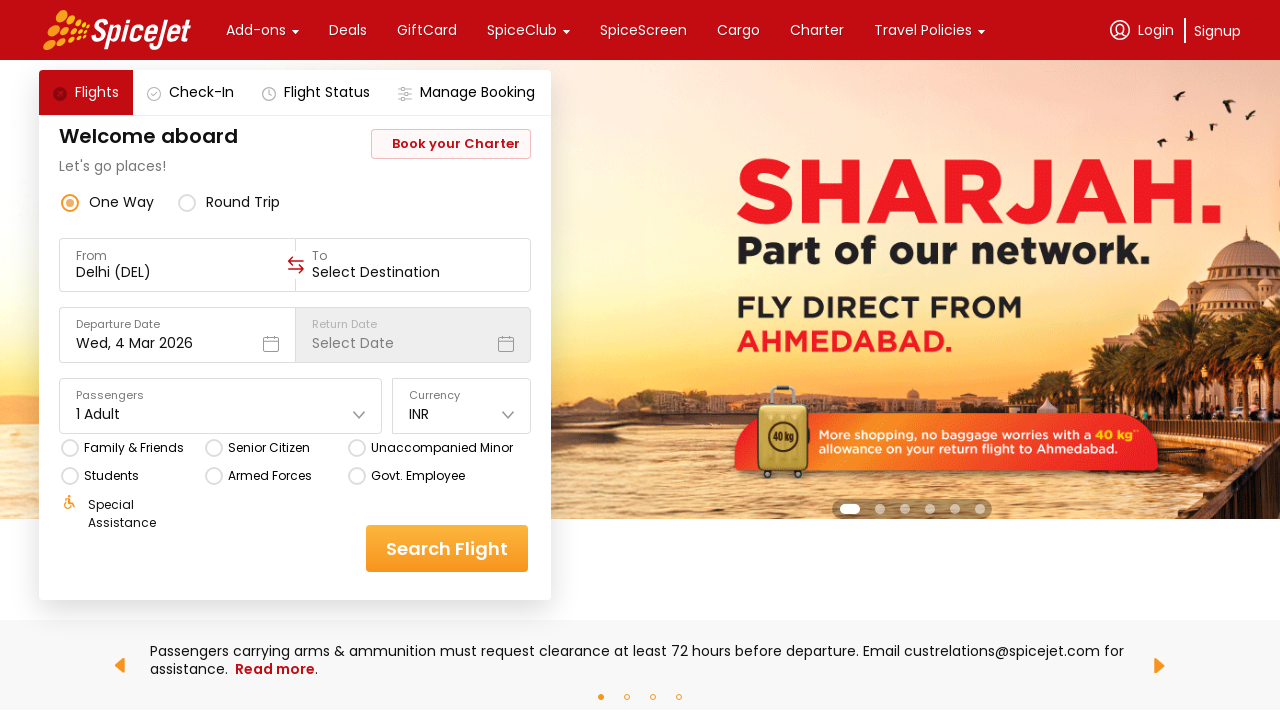

Navigated back to BookMyShow website
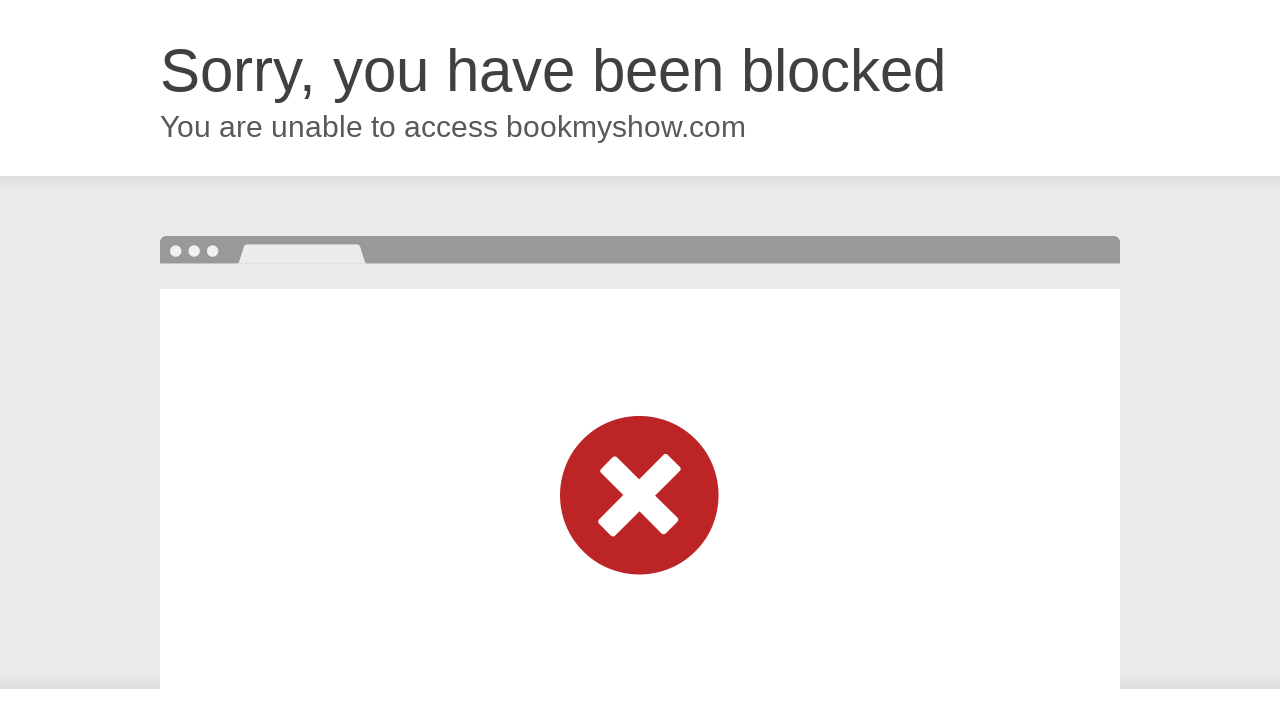

Navigated forward to SpiceJet website
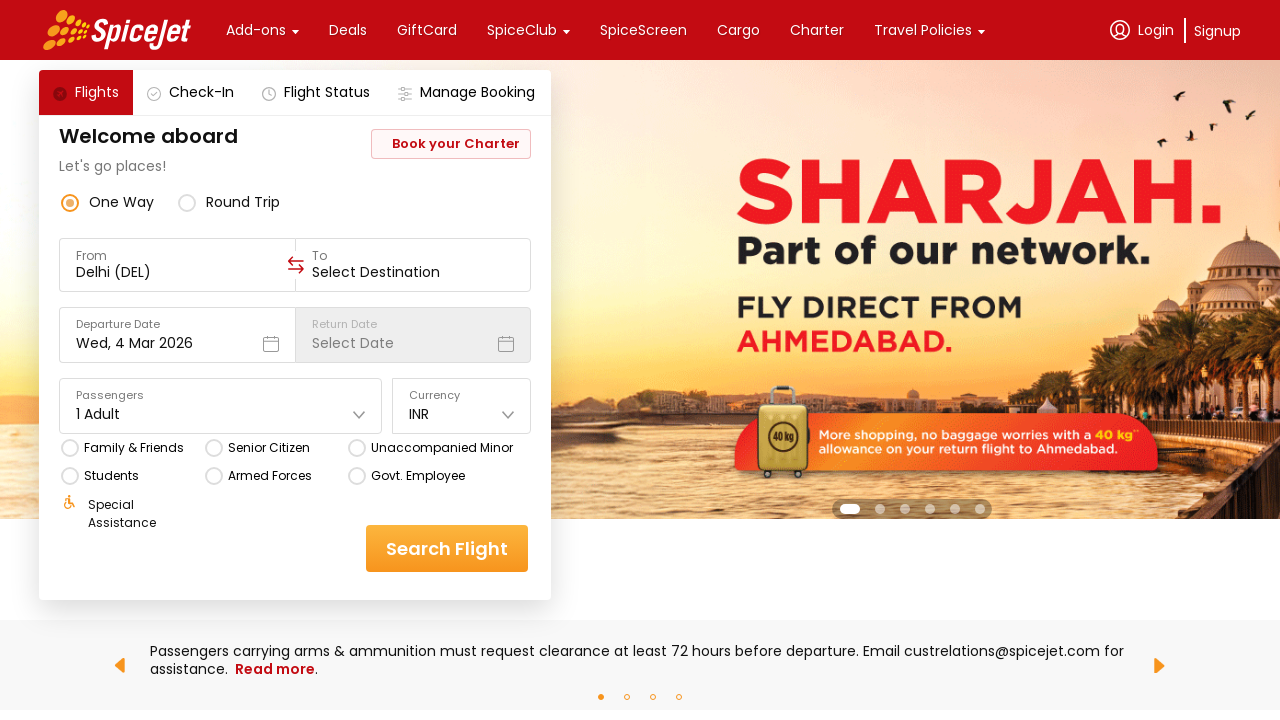

Refreshed the SpiceJet page
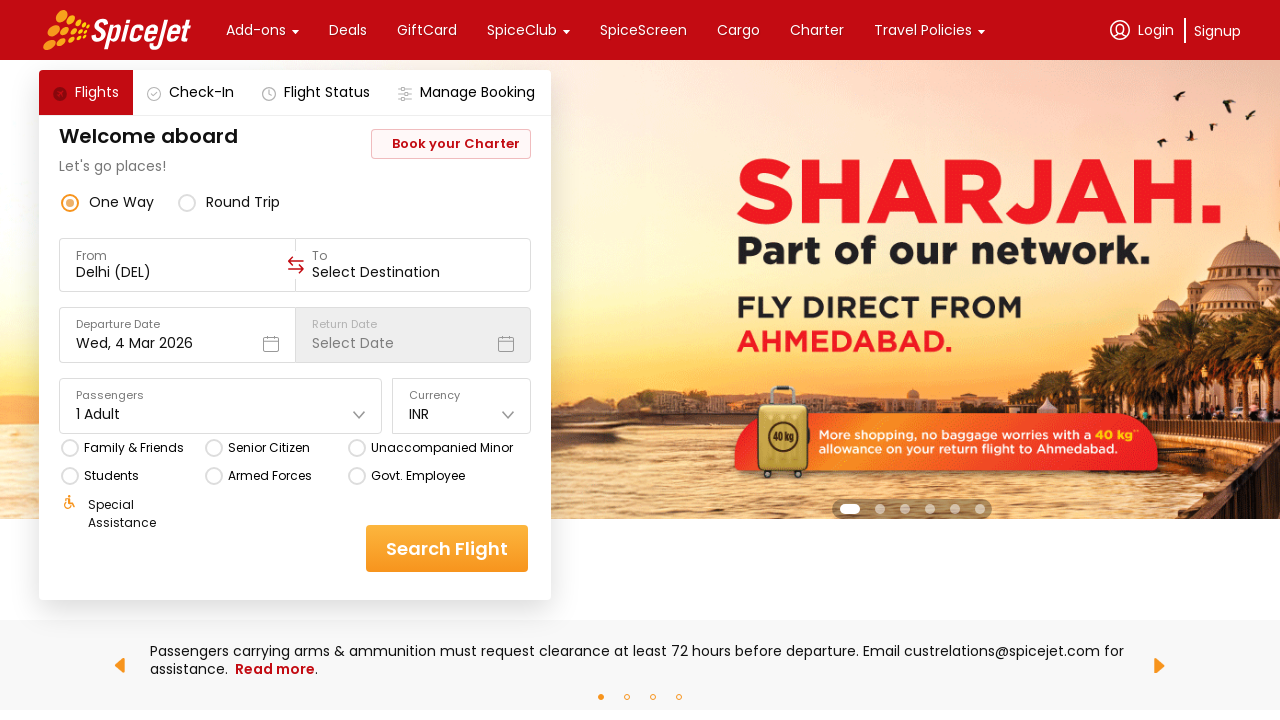

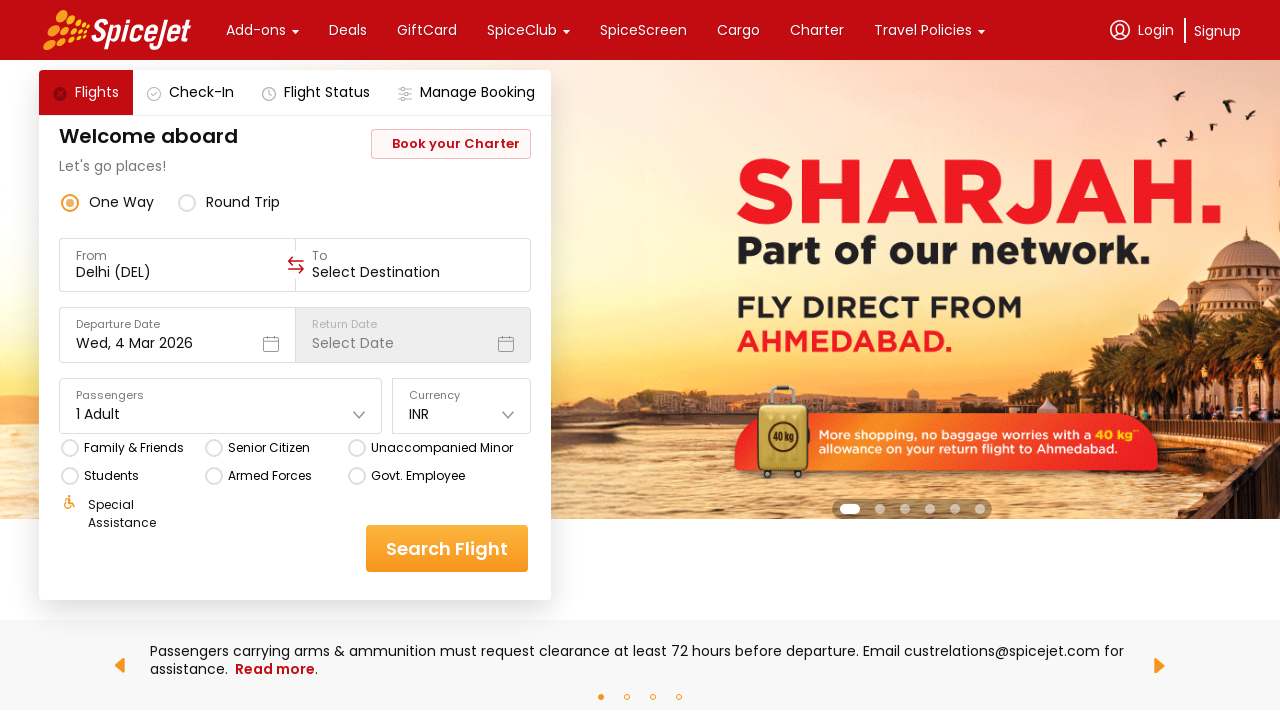